Tests file upload functionality on a demo registration page by selecting a file through the file input element

Starting URL: https://demo.automationtesting.in/Register.html

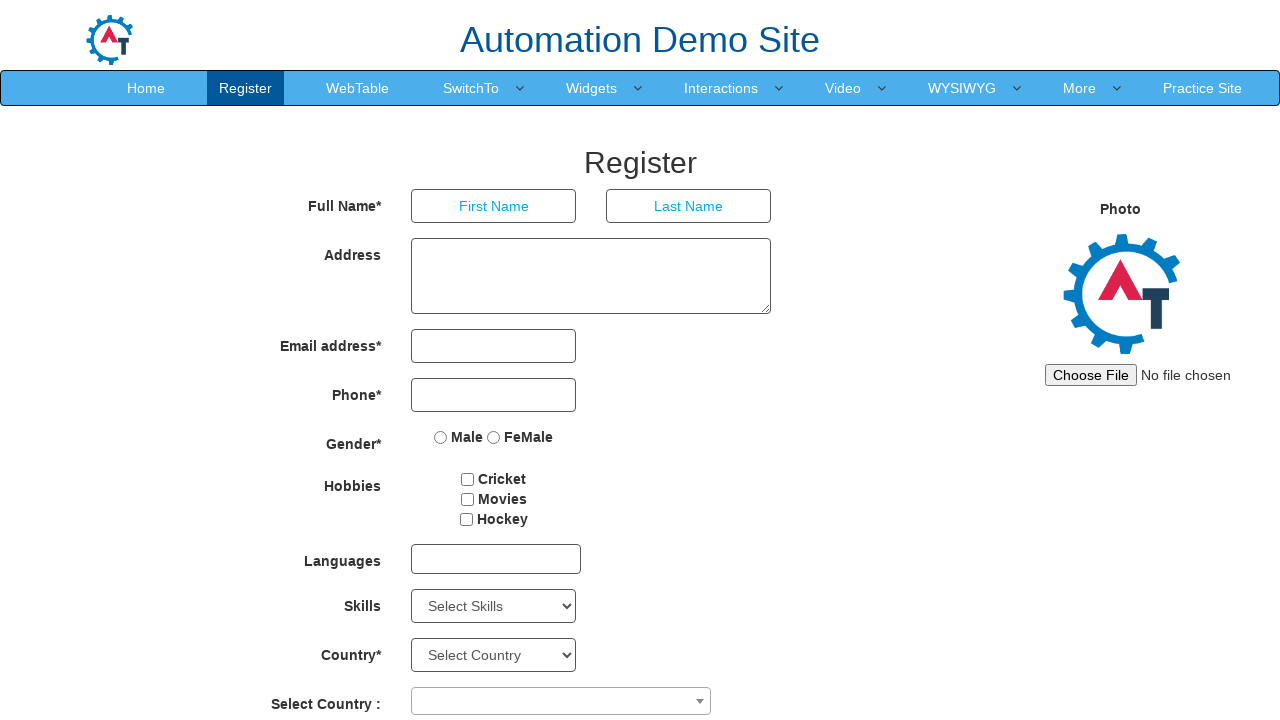

File upload input element loaded and ready
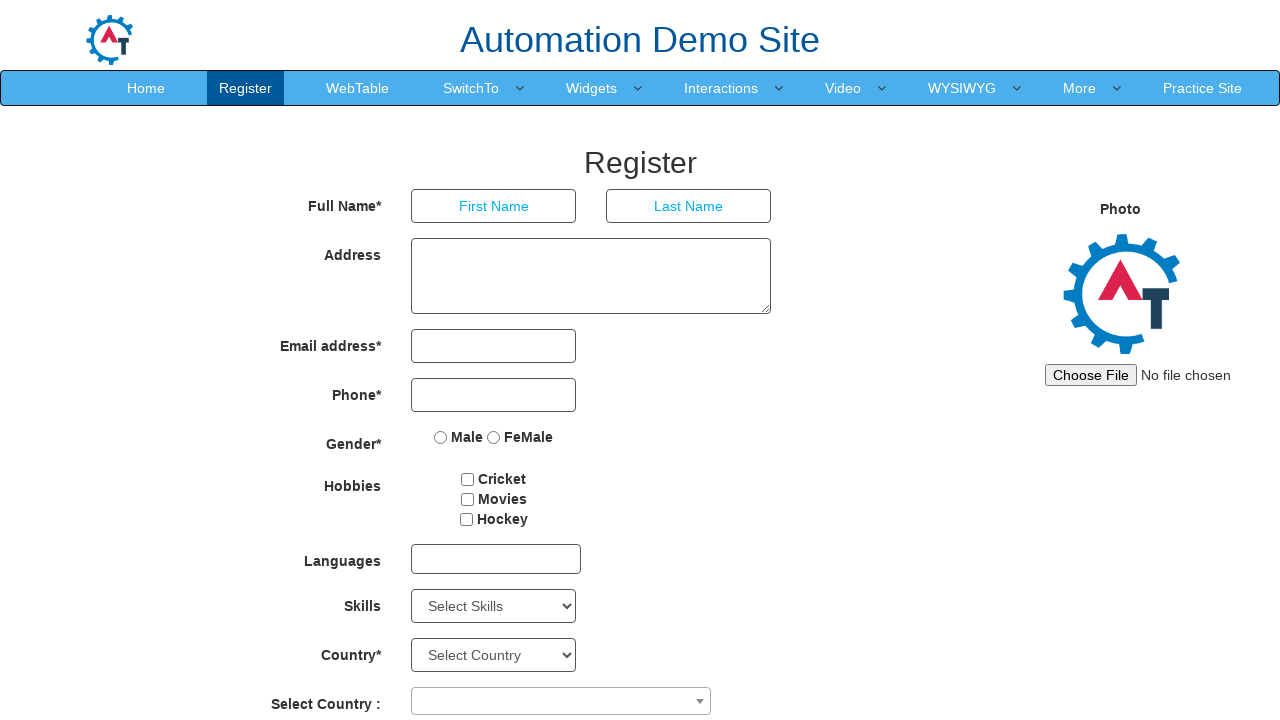

Created temporary test file for upload
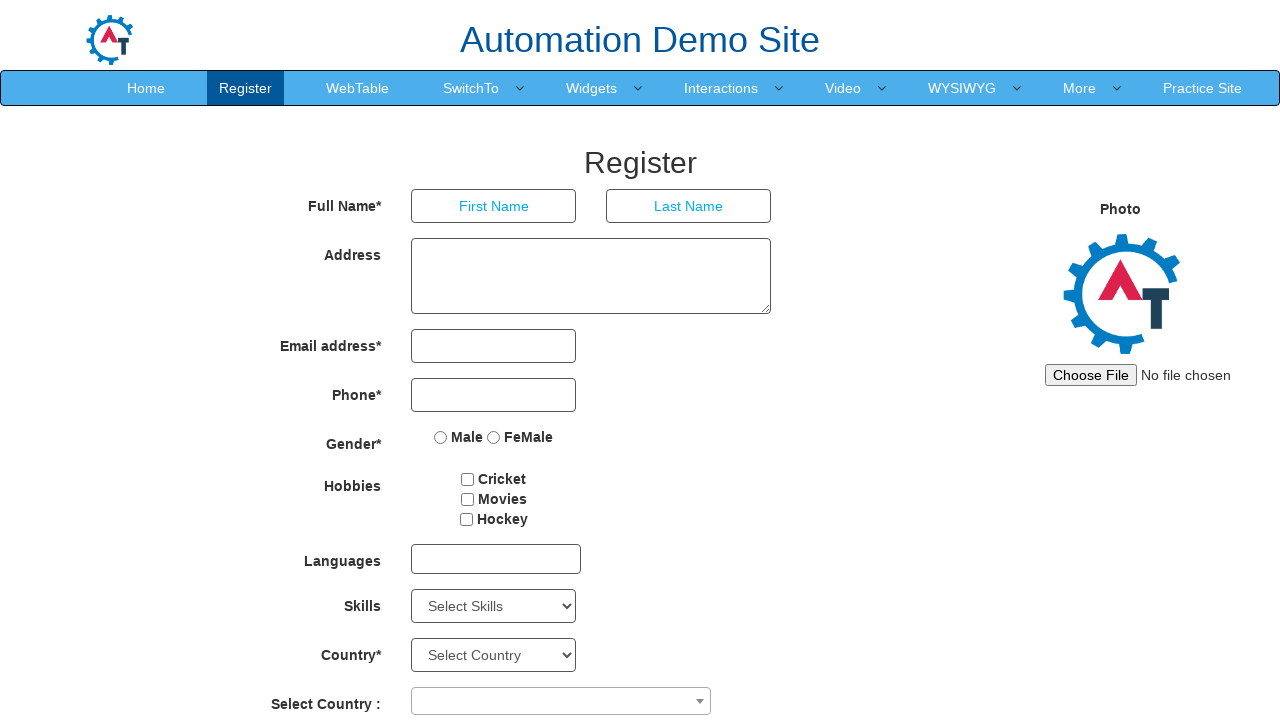

Selected and uploaded test file through file input
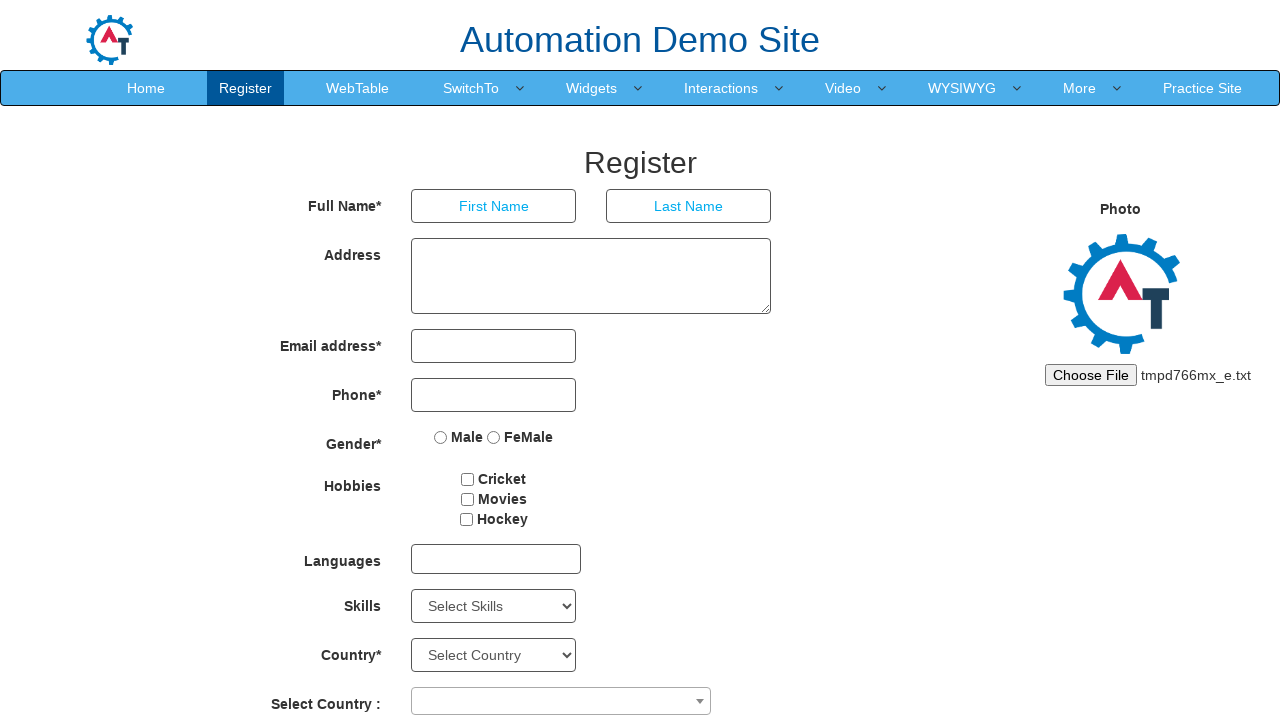

Cleaned up temporary test file
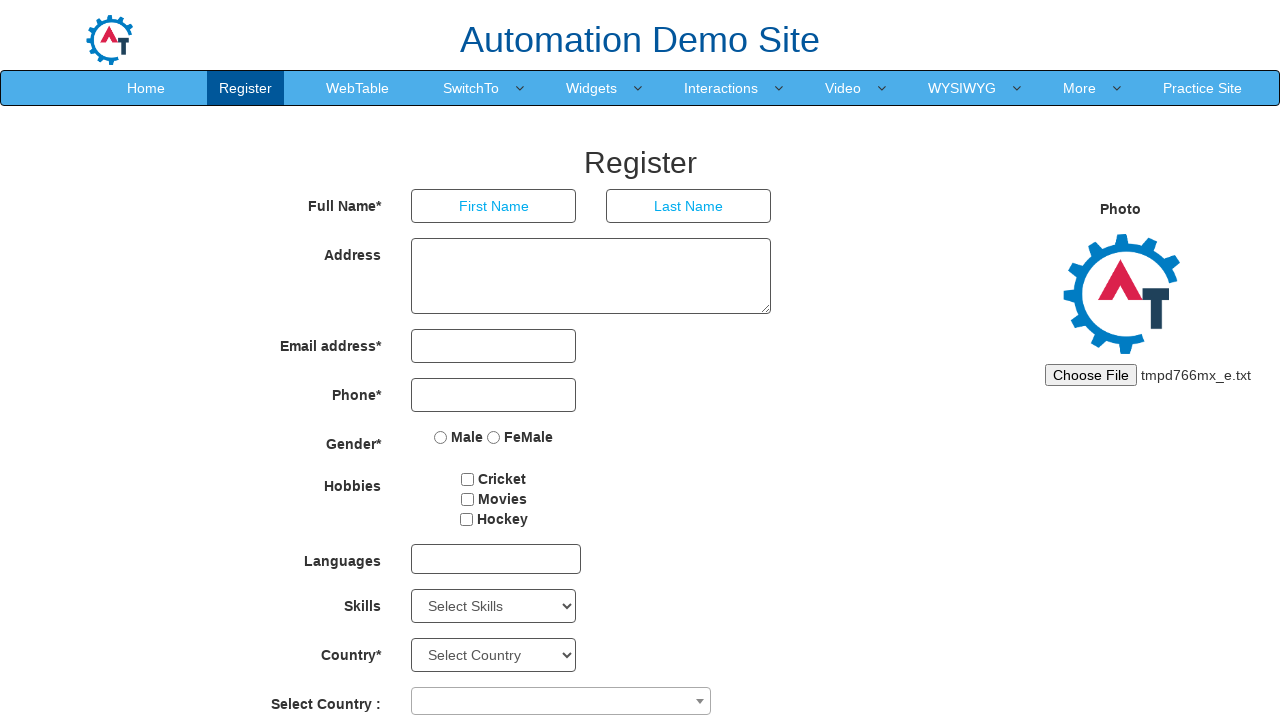

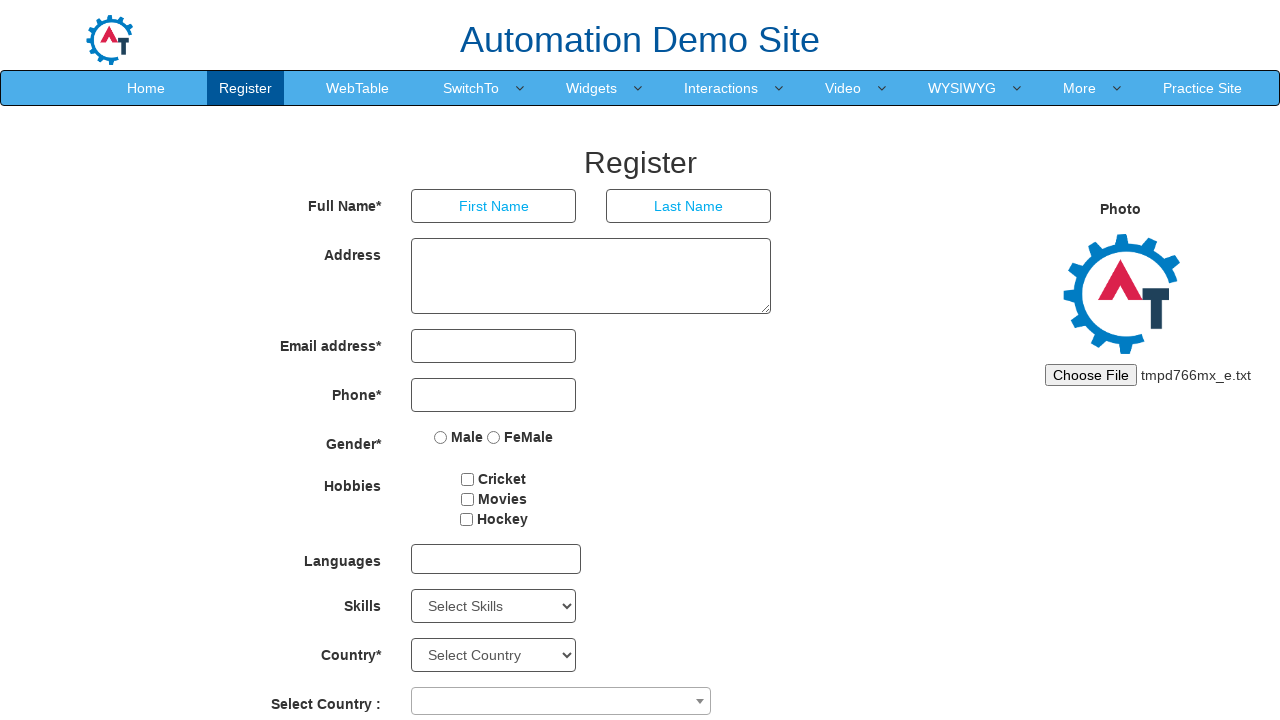